Submits a URL and email to Anoox's free indexing service by filling out the form and accepting terms

Starting URL: http://anoox.com/add_for_indexing_free.php

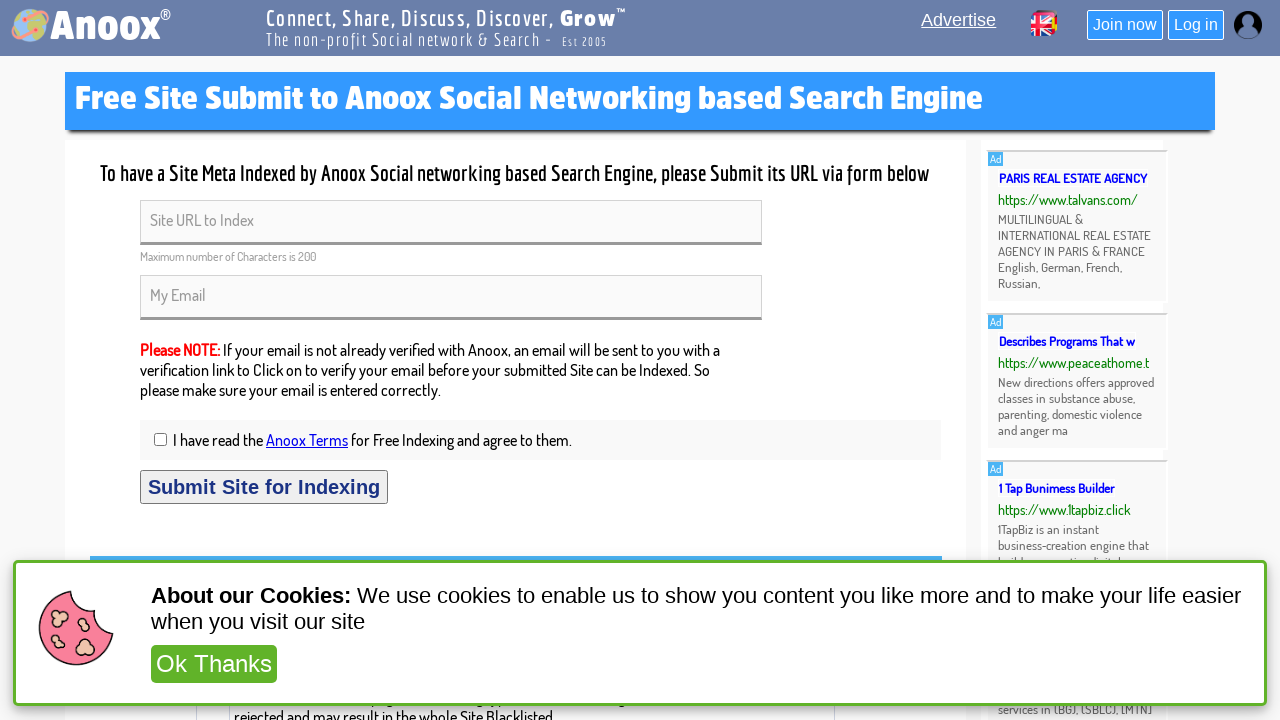

Filled URL field with 'https://example-site.com' on //input[@name='url']
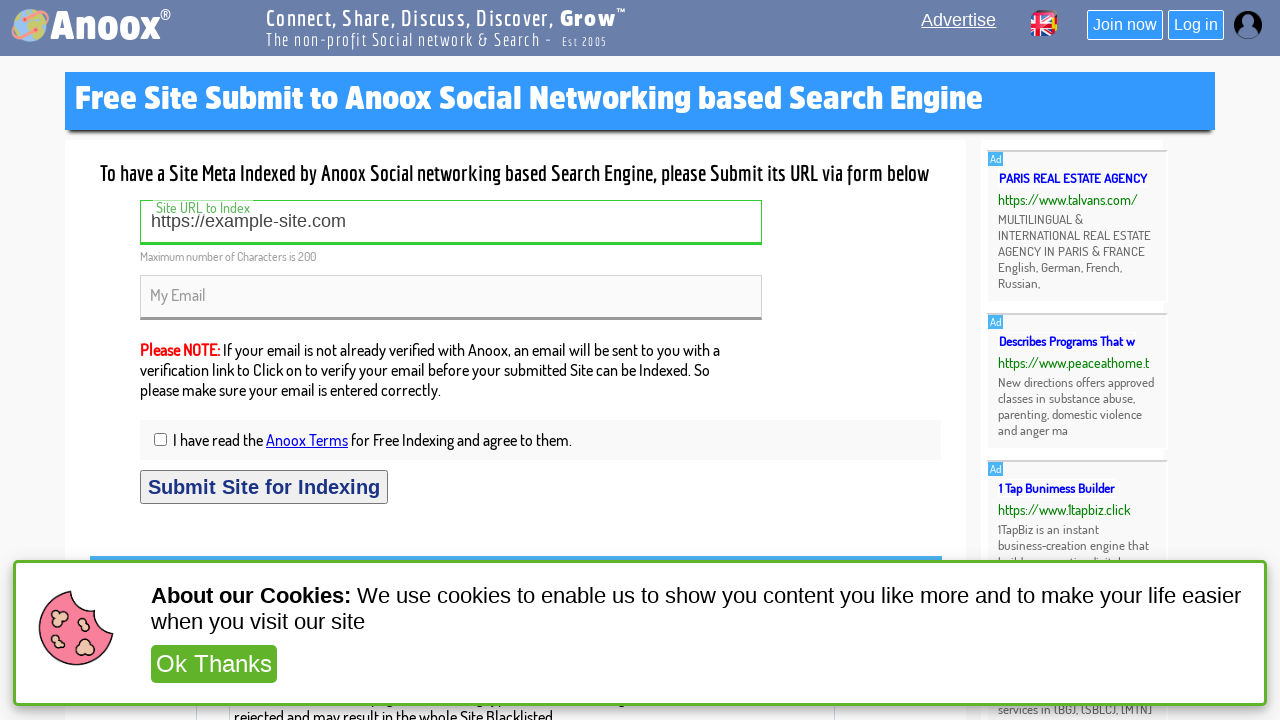

Filled email field with 'user@example.com' on //input[@name='email']
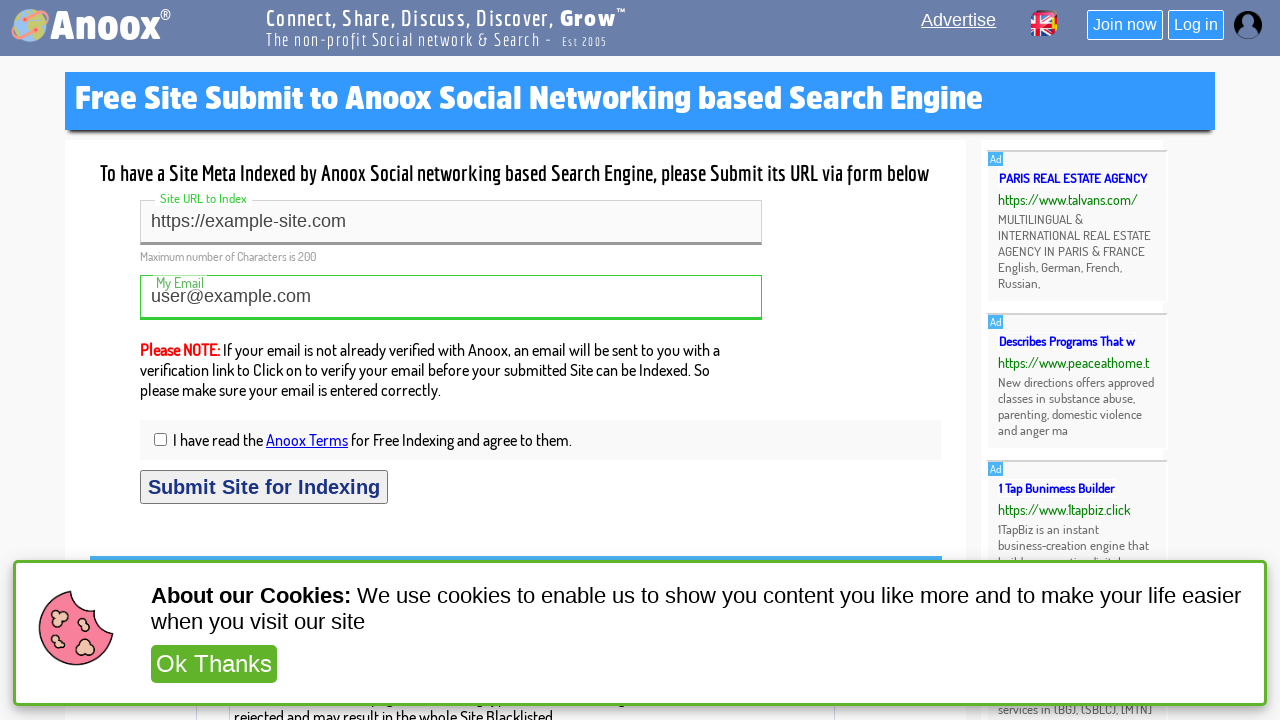

Checked the terms agreement checkbox at (160, 440) on xpath=//input[@name='check_terms']
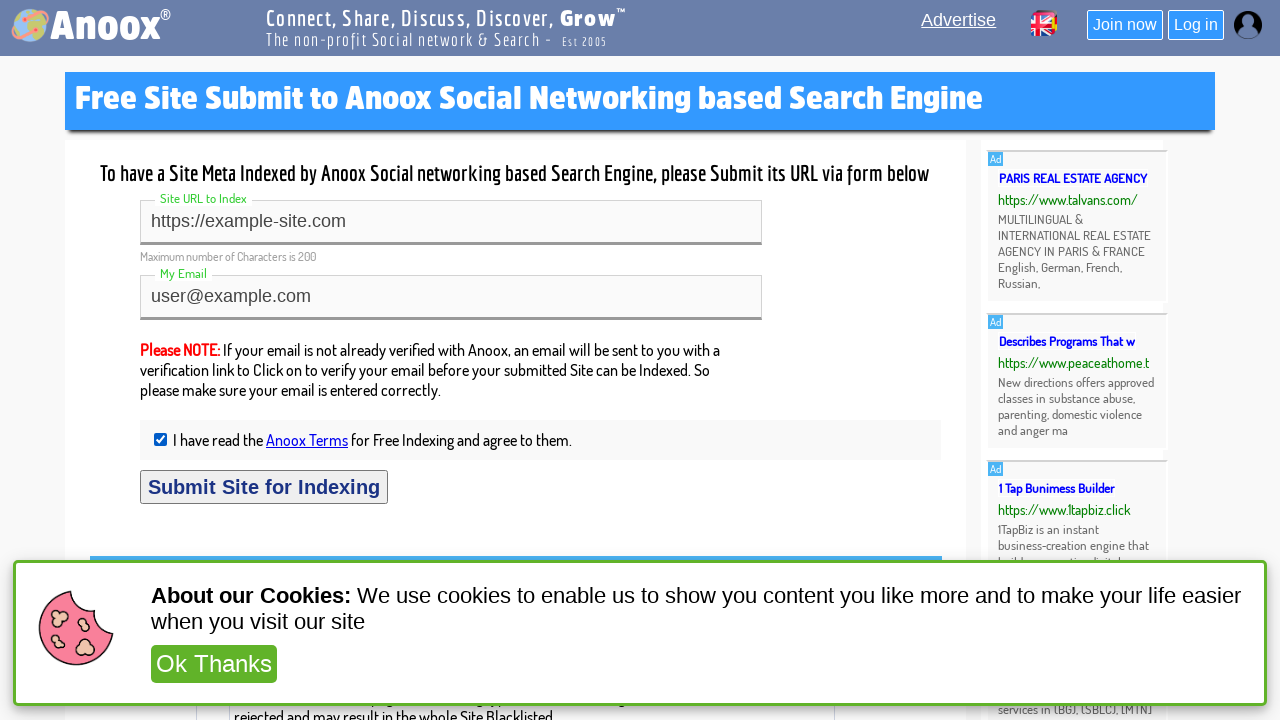

Clicked submit button to submit form to Anoox indexing service at (264, 487) on xpath=//form[@name='frm']//input[@name='submit']
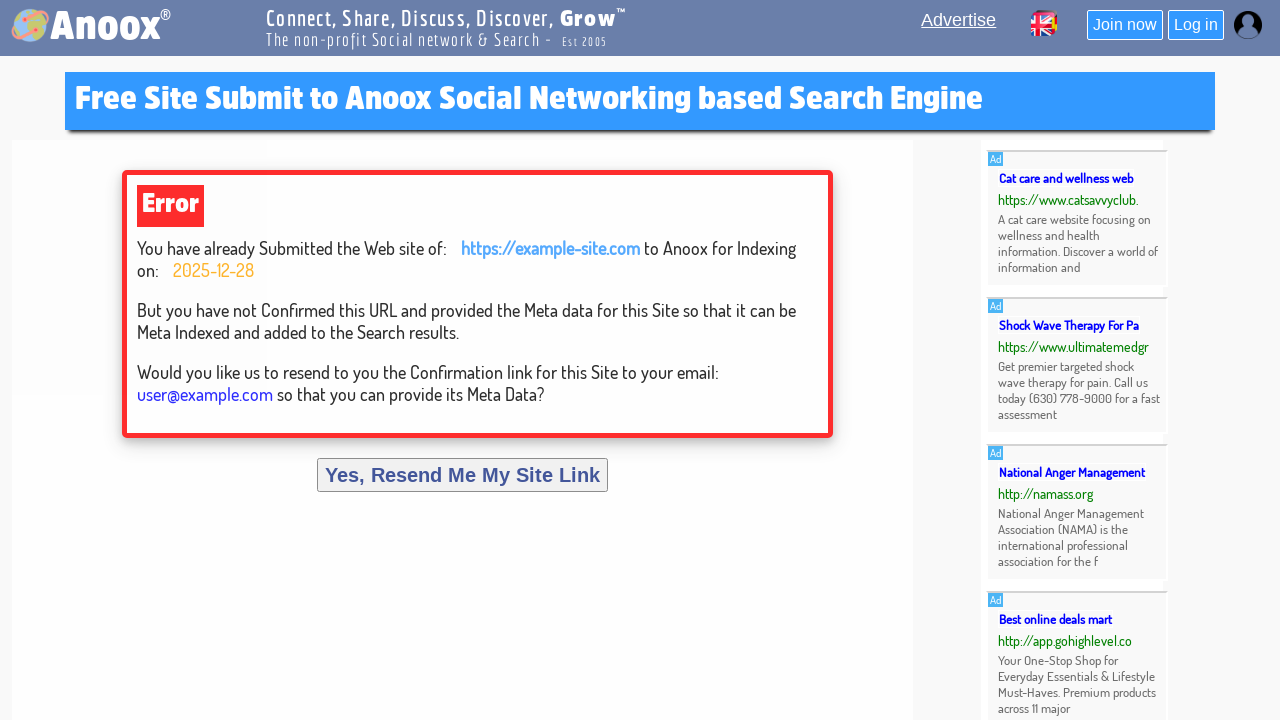

Waited 2 seconds for submission to complete
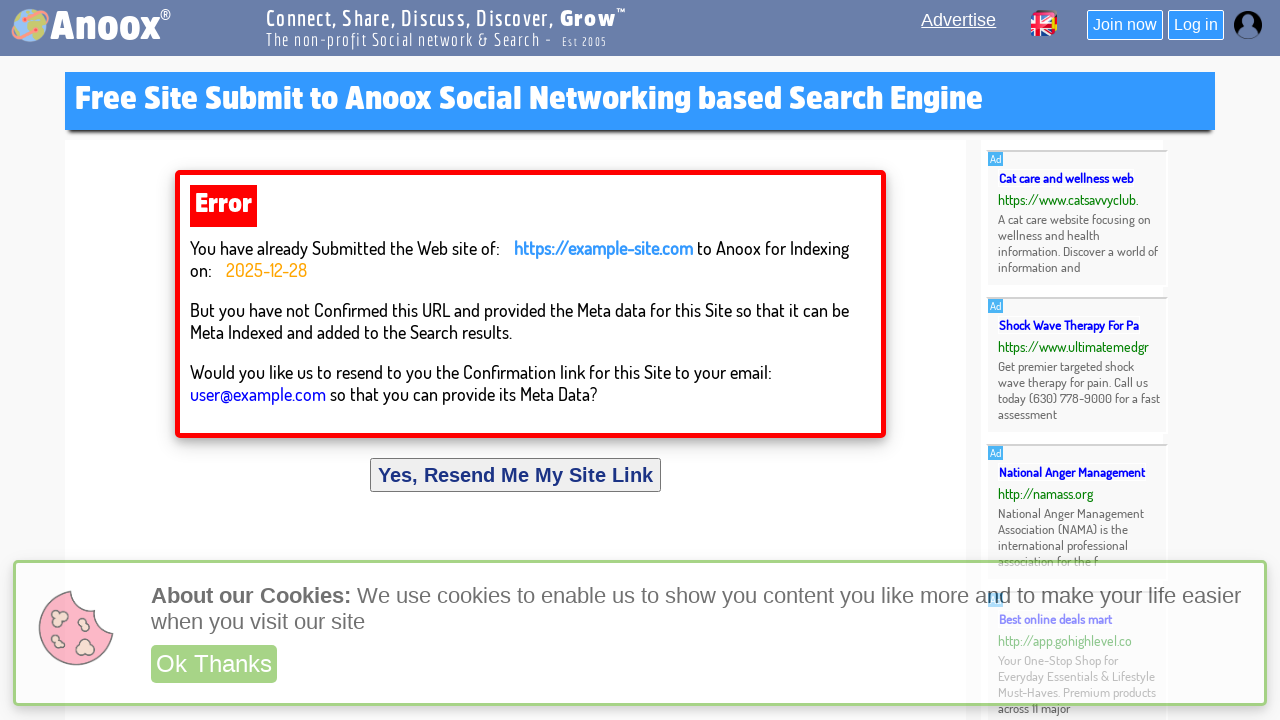

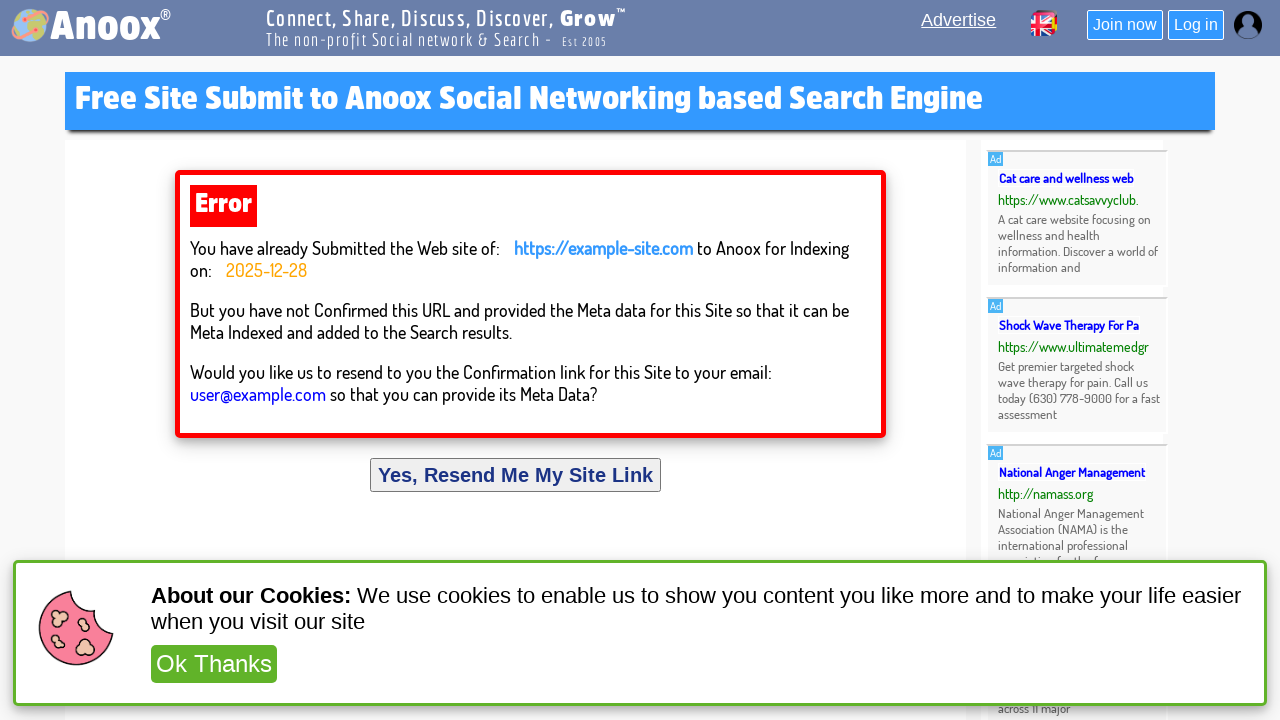